Tests a web form by entering an email address into a text input field on Selenium's demo web form page

Starting URL: https://www.selenium.dev/selenium/web/web-form.html

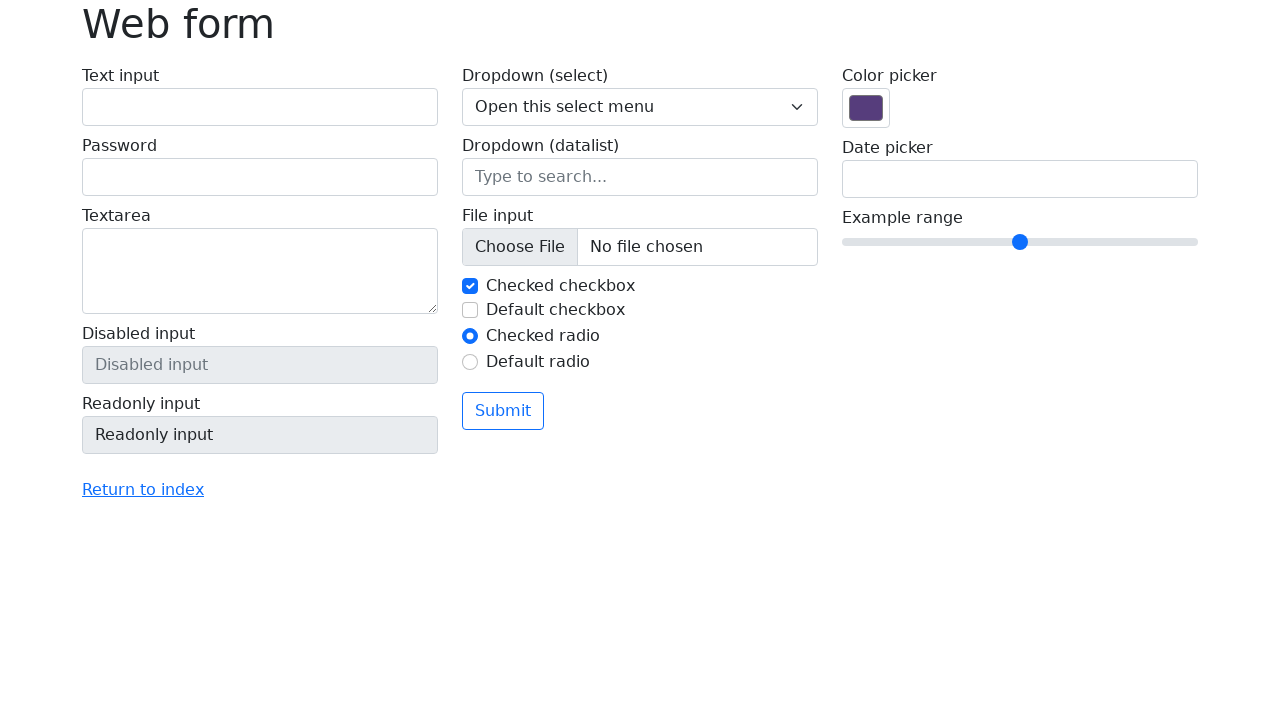

Filled email text input field with 'testuser_2024@example.com' on #my-text-id
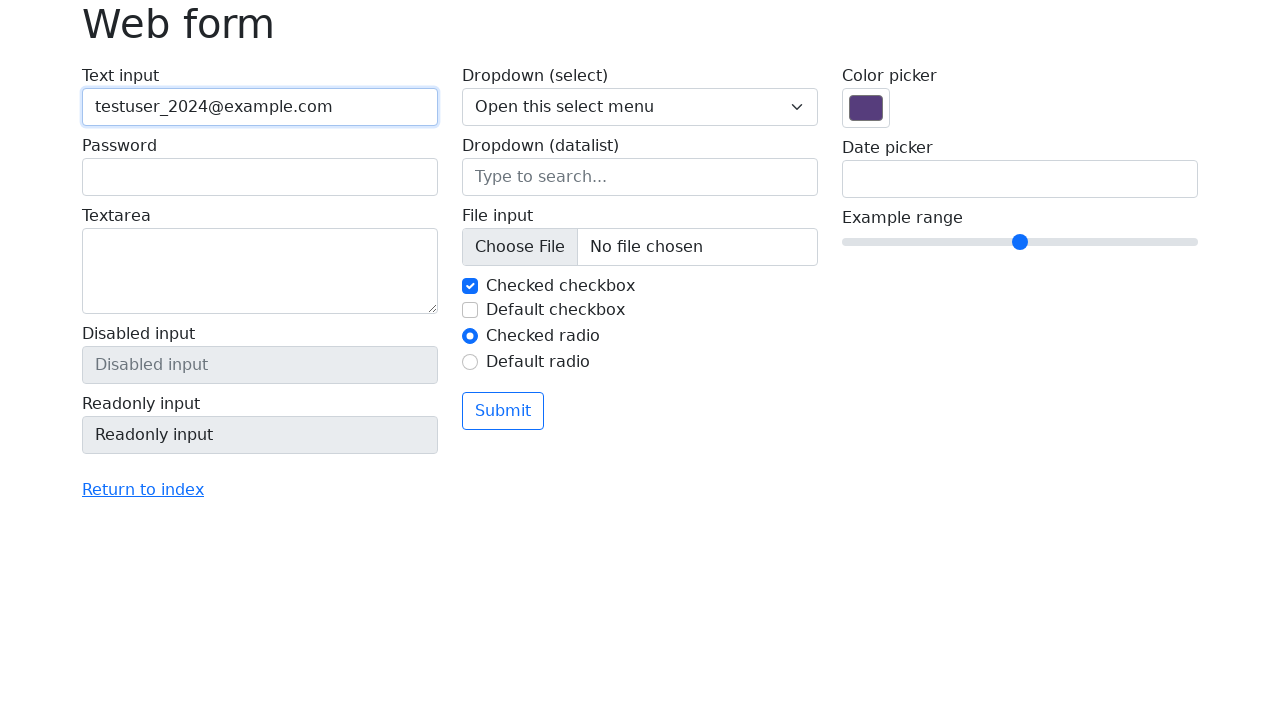

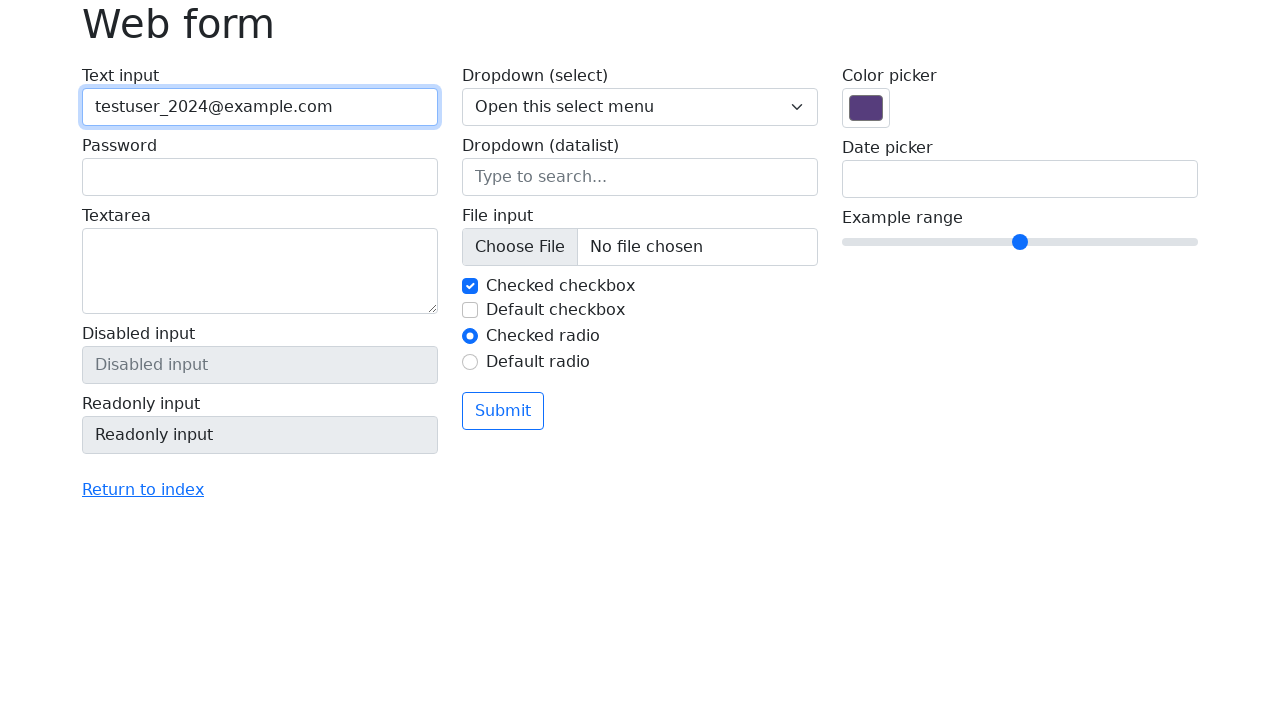